Tests double-click functionality by switching to an iframe and double-clicking on text to change its color, then verifying the style attribute contains "red"

Starting URL: https://www.w3schools.com/tags/tryit.asp?filename=tryhtml5_ev_ondblclick2

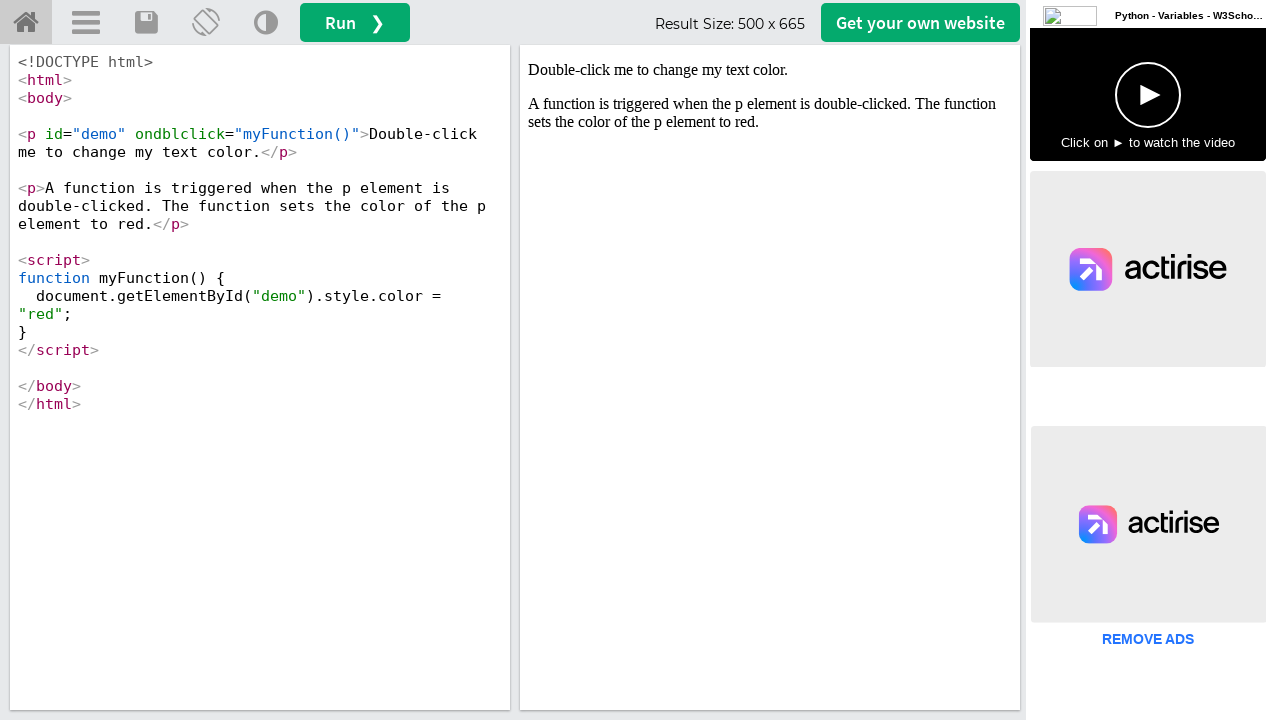

Located the iframe with ID 'iframeResult'
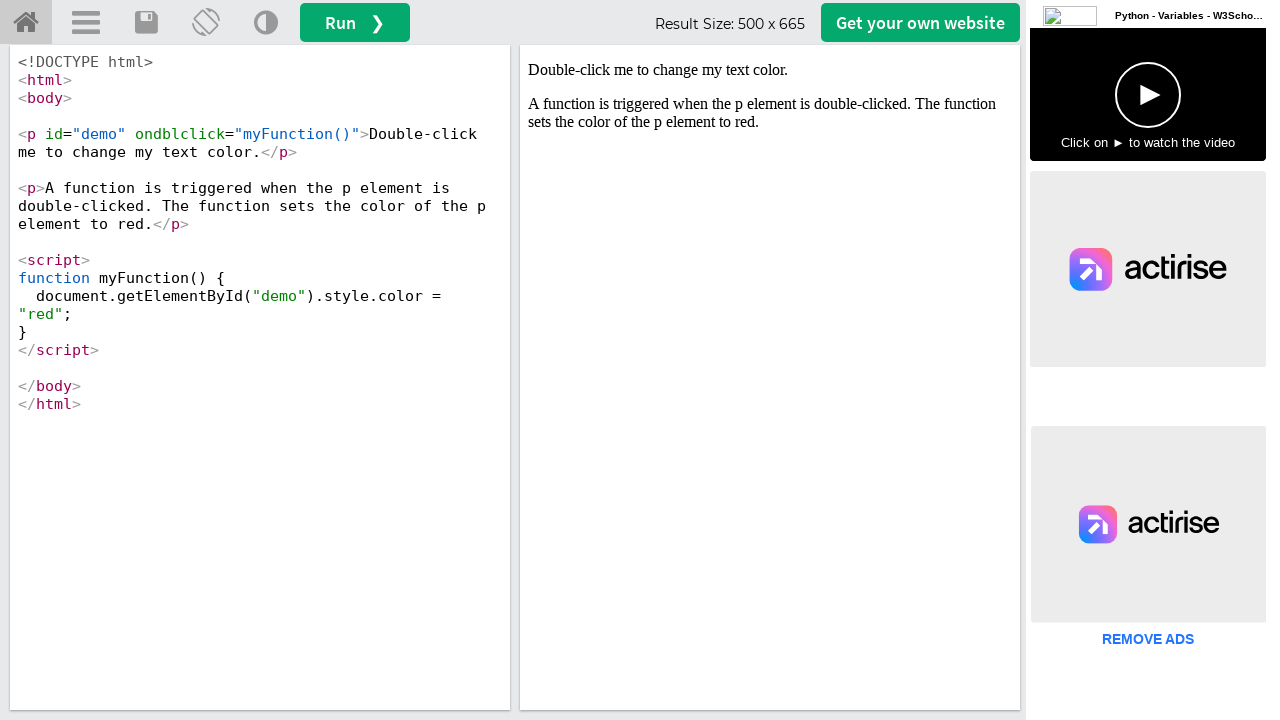

Double-clicked on the demo text element at (770, 70) on #iframeResult >> internal:control=enter-frame >> #demo
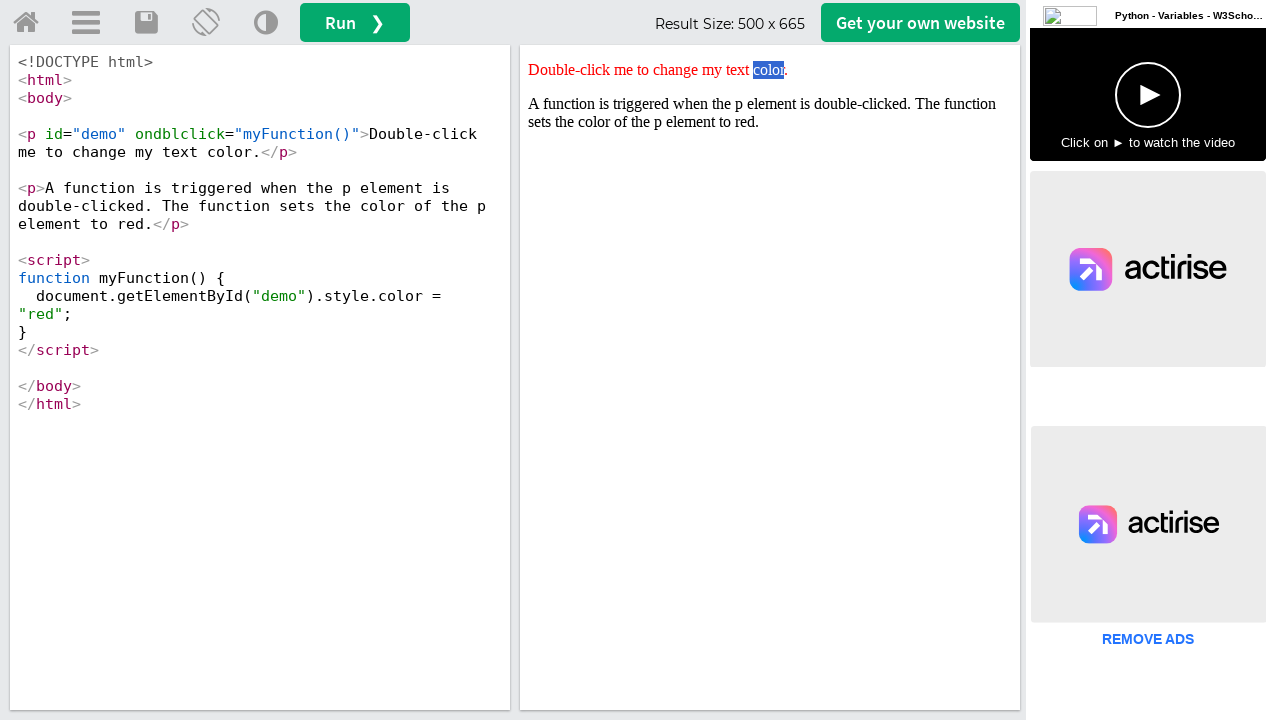

Retrieved style attribute from demo element
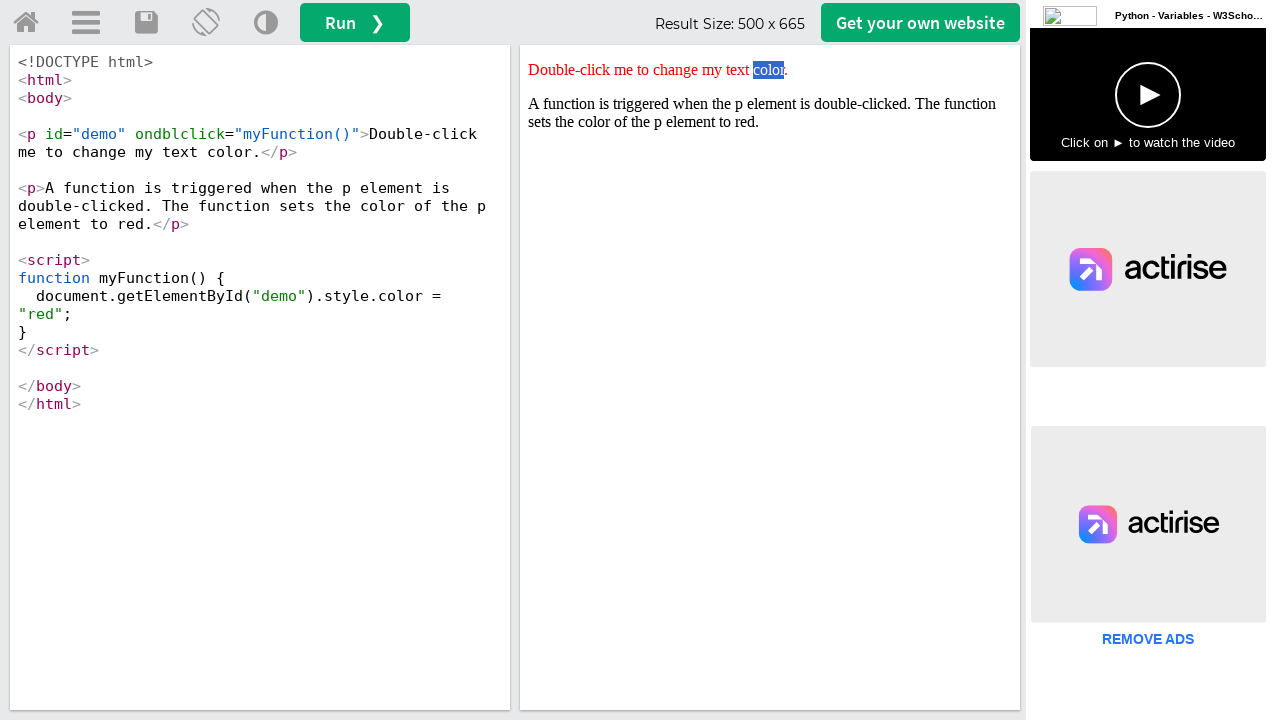

Verified that style attribute contains 'red'
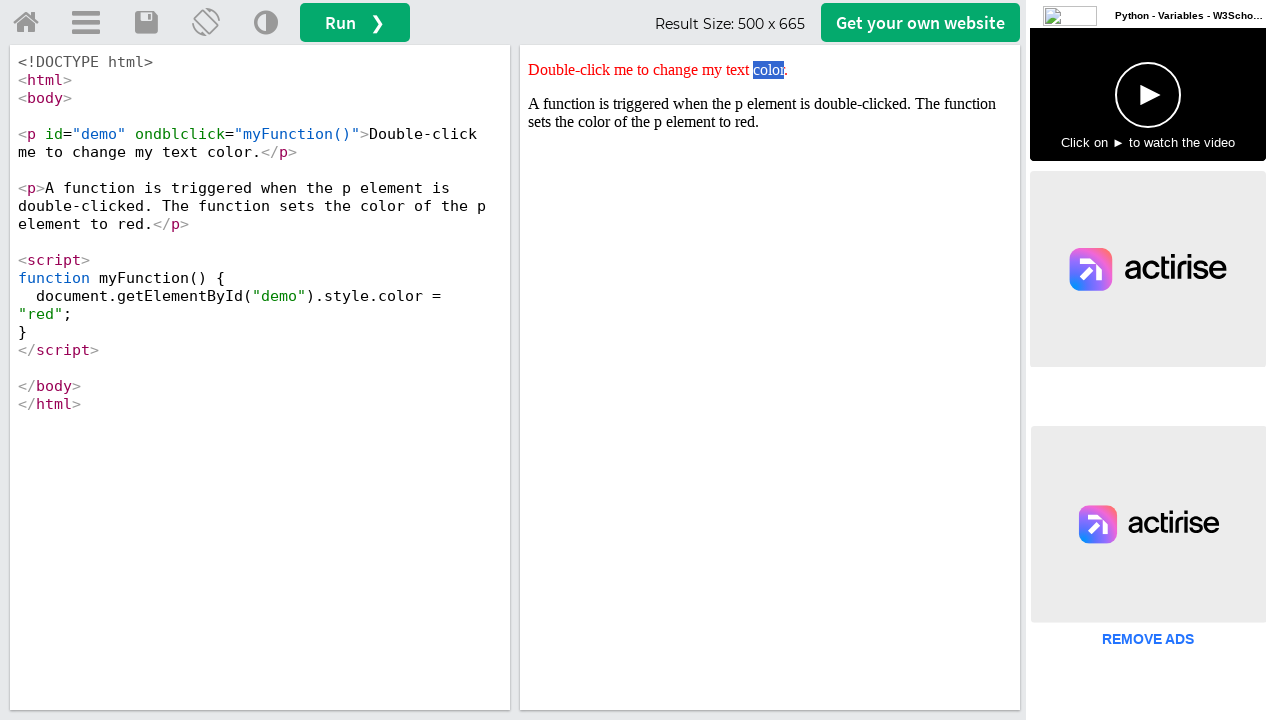

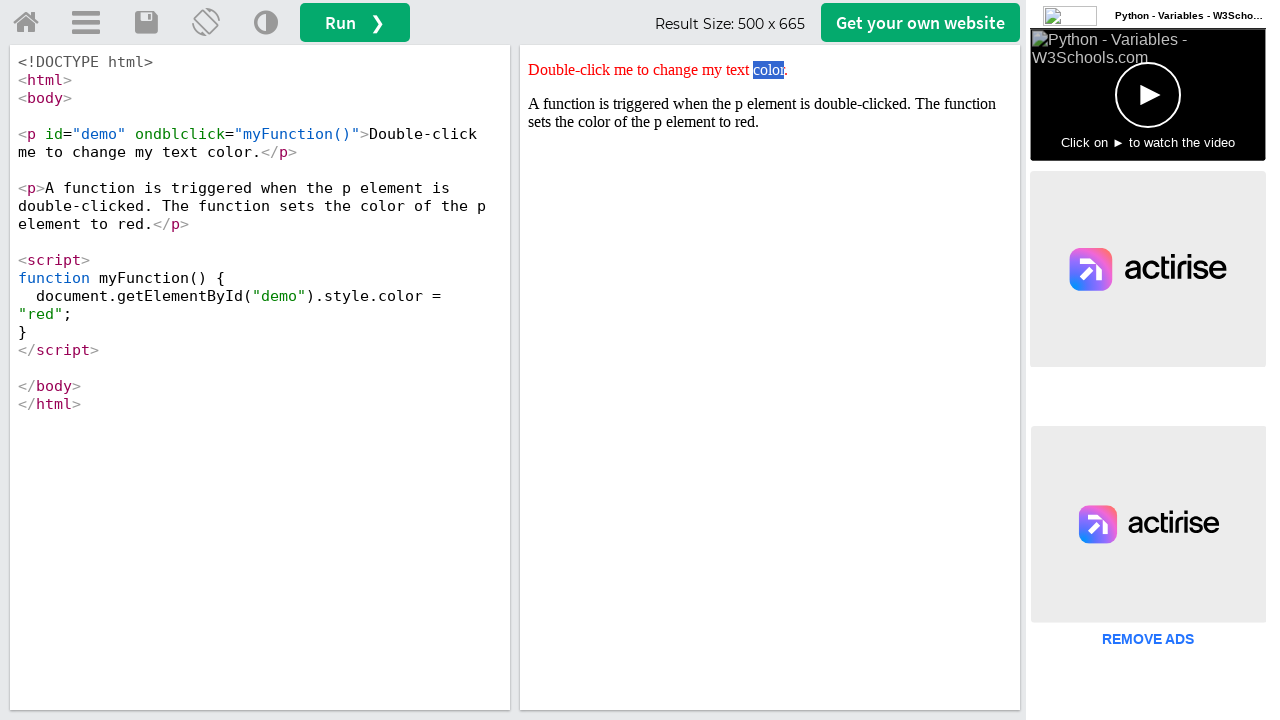